Tests the Virginia DOT 511 traffic website by navigating to the Traffic Tables section, selecting the Incidents option, entering a search term, and interacting with the download functionality.

Starting URL: https://511.vdot.virginia.gov/

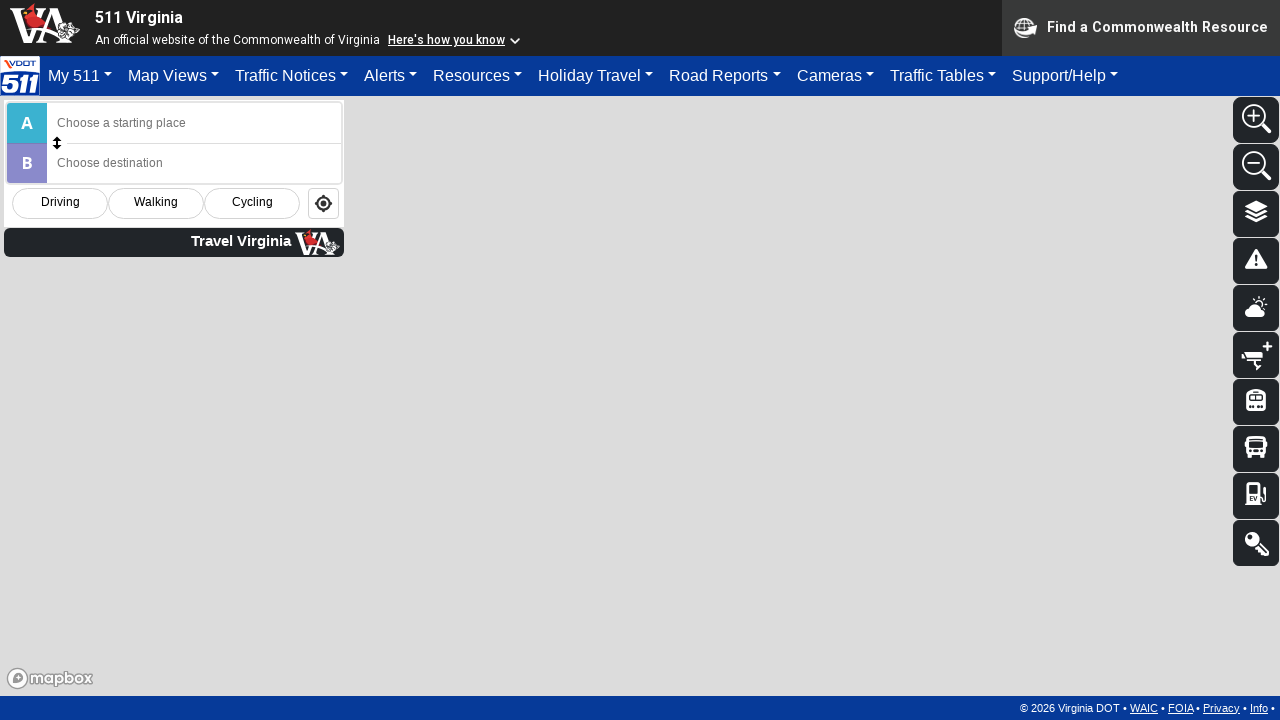

Waited for Traffic Tables tab to be available
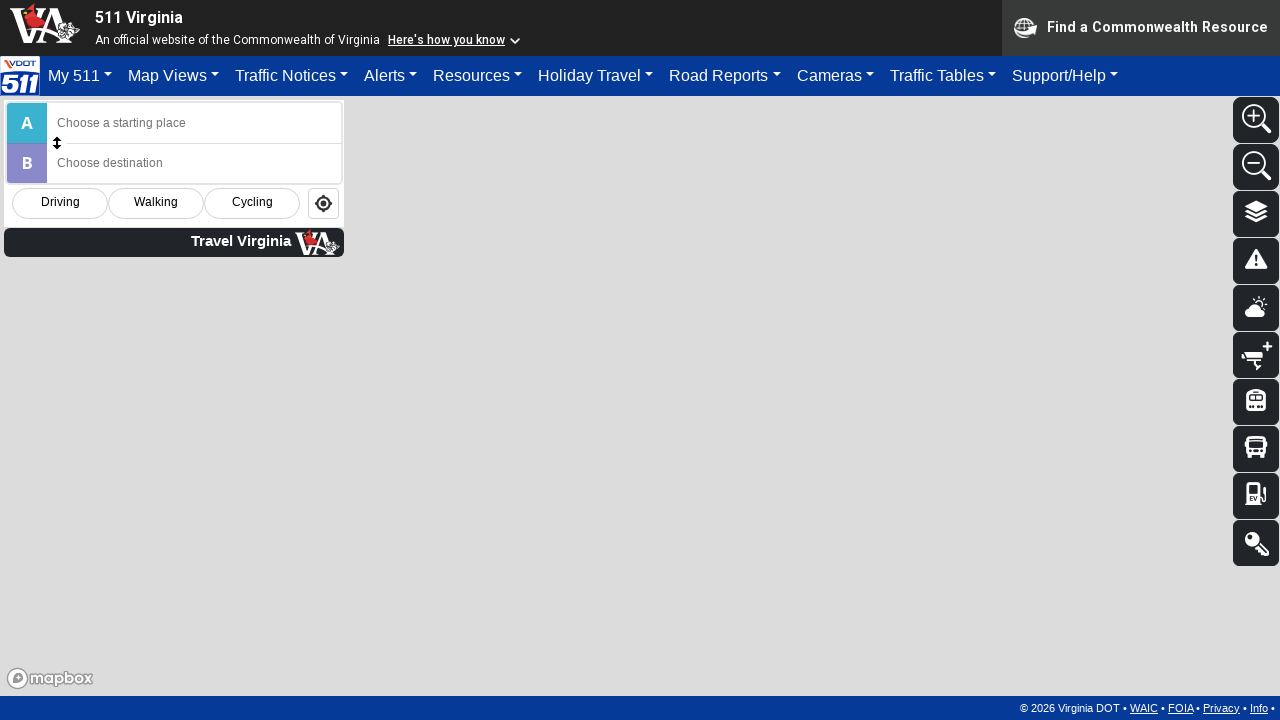

Clicked the Traffic Tables tab at (943, 76) on #trafficTables
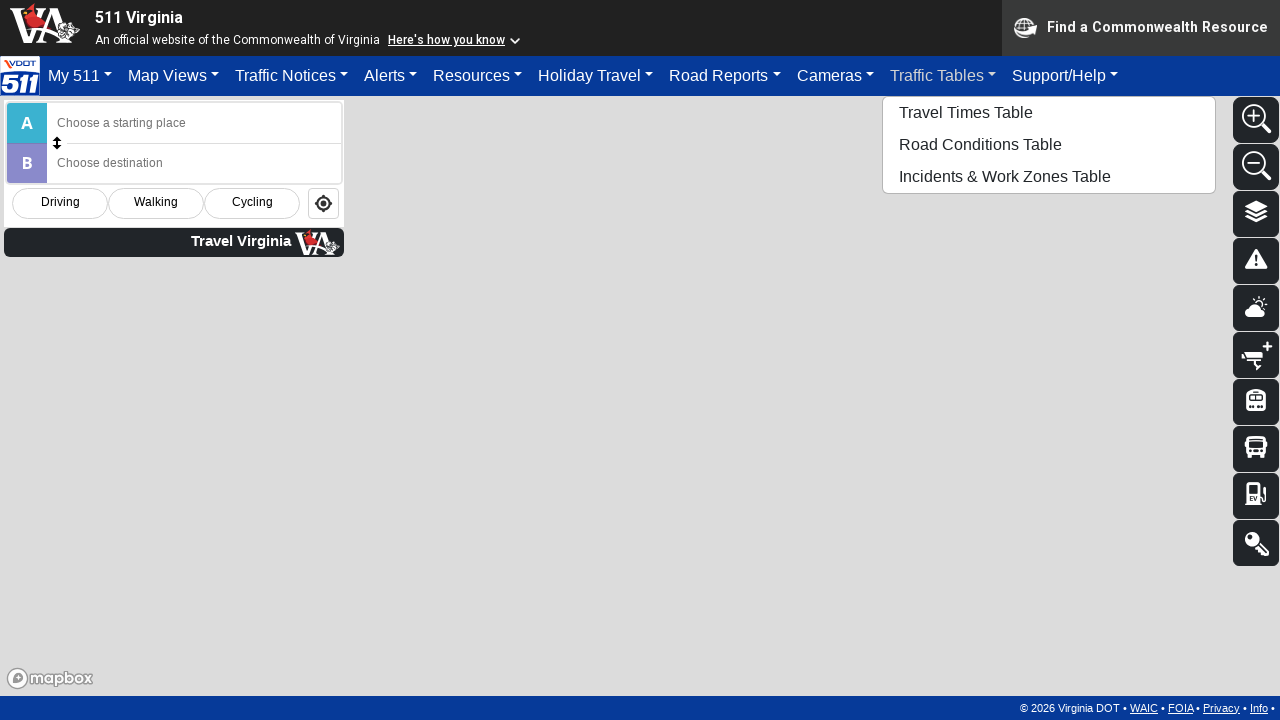

Waited for Incidents option to be available
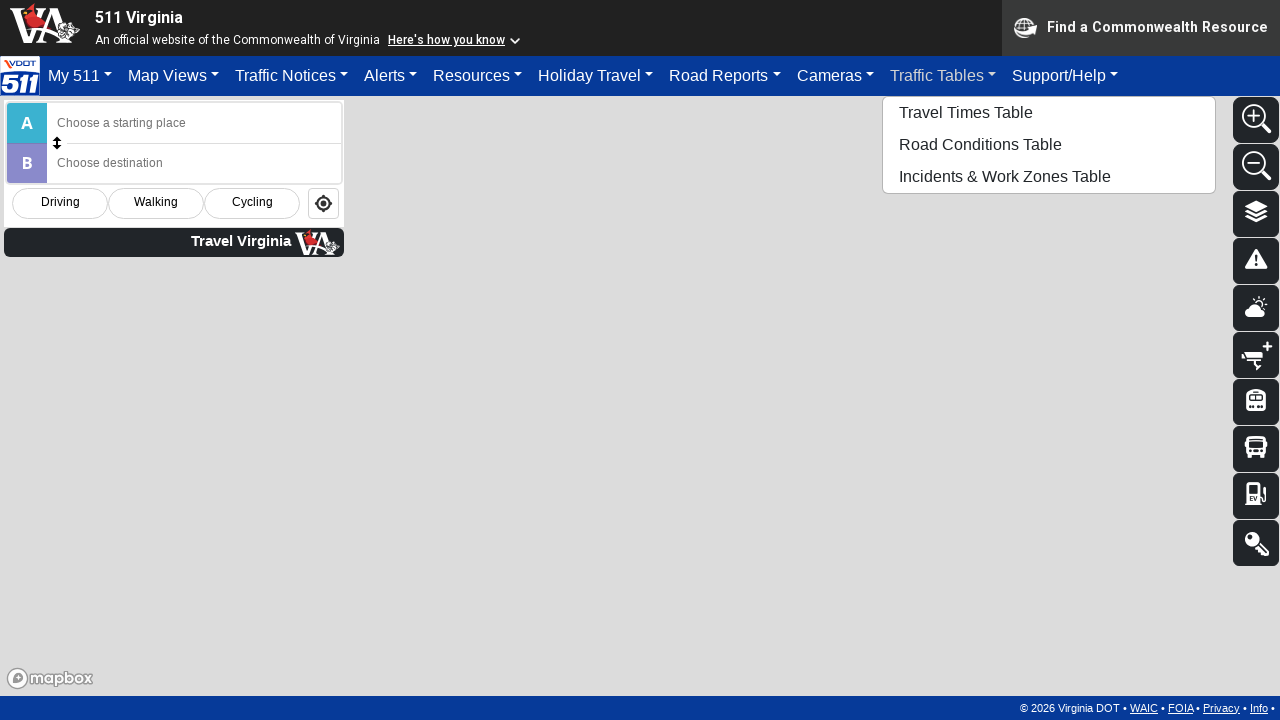

Clicked the Incidents option at (1049, 176) on #tblIncd
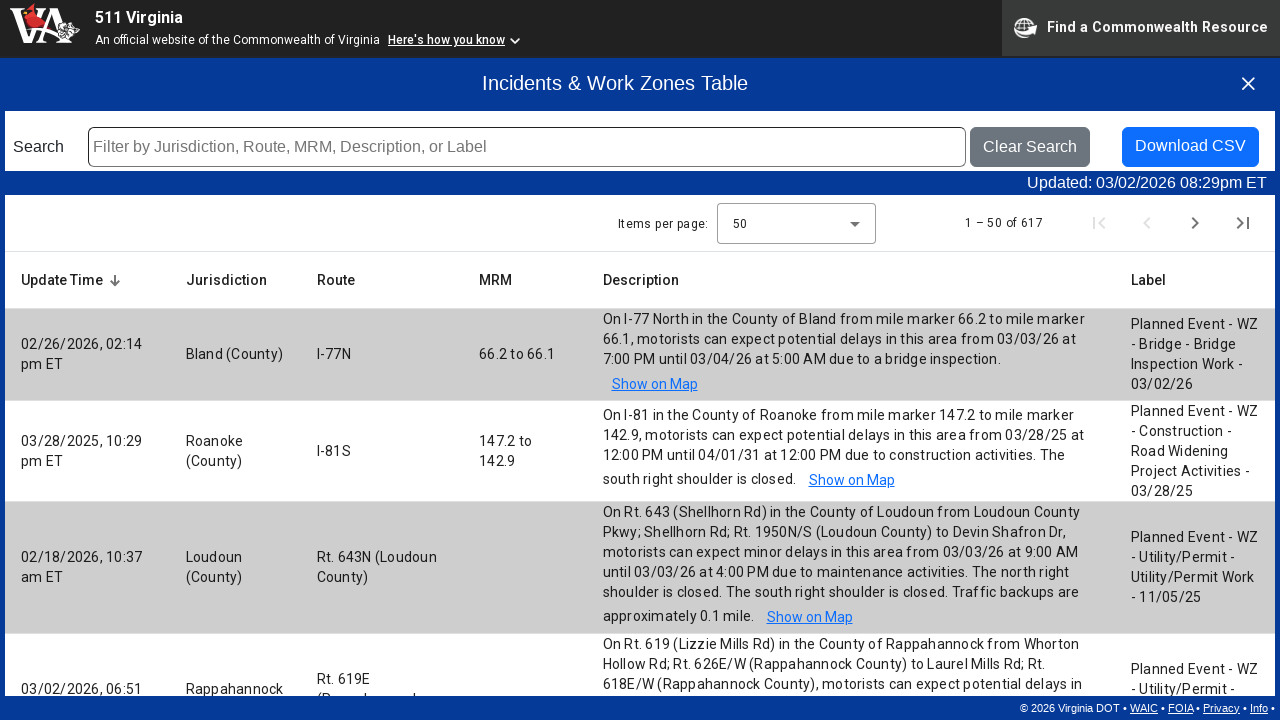

Waited for search box to be available
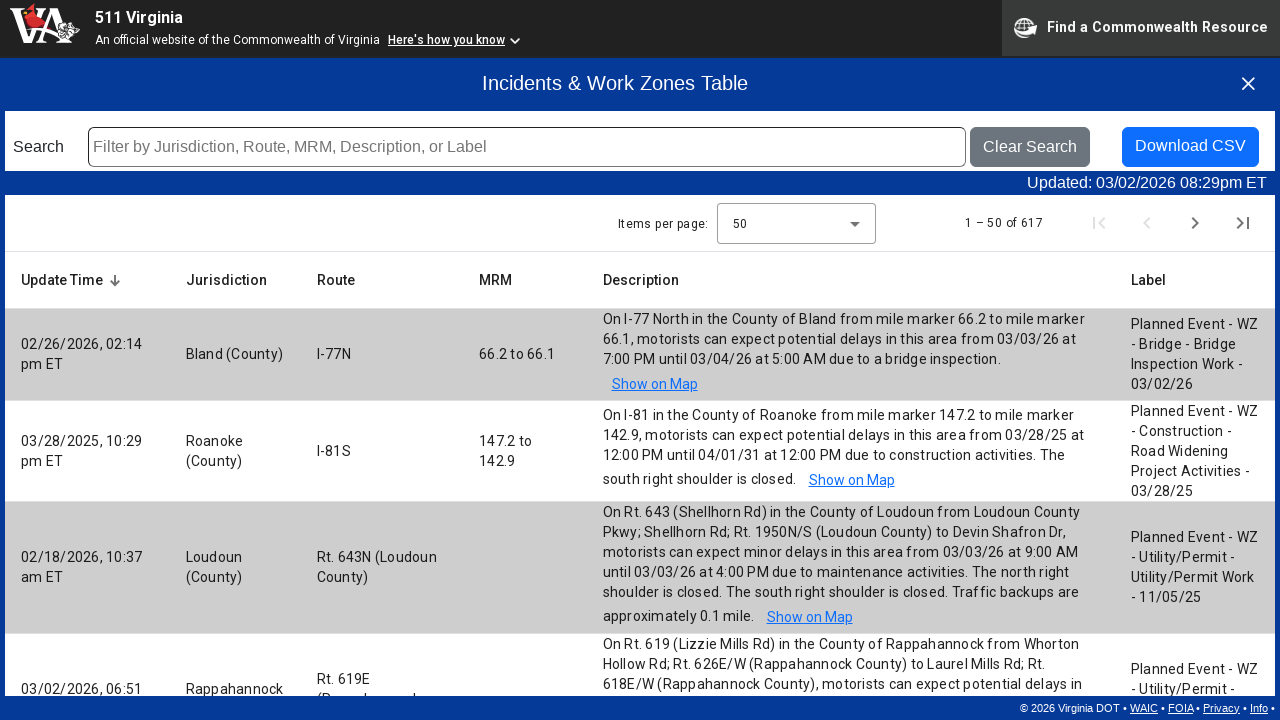

Entered 'incident' search term in the search box on #incSearchText
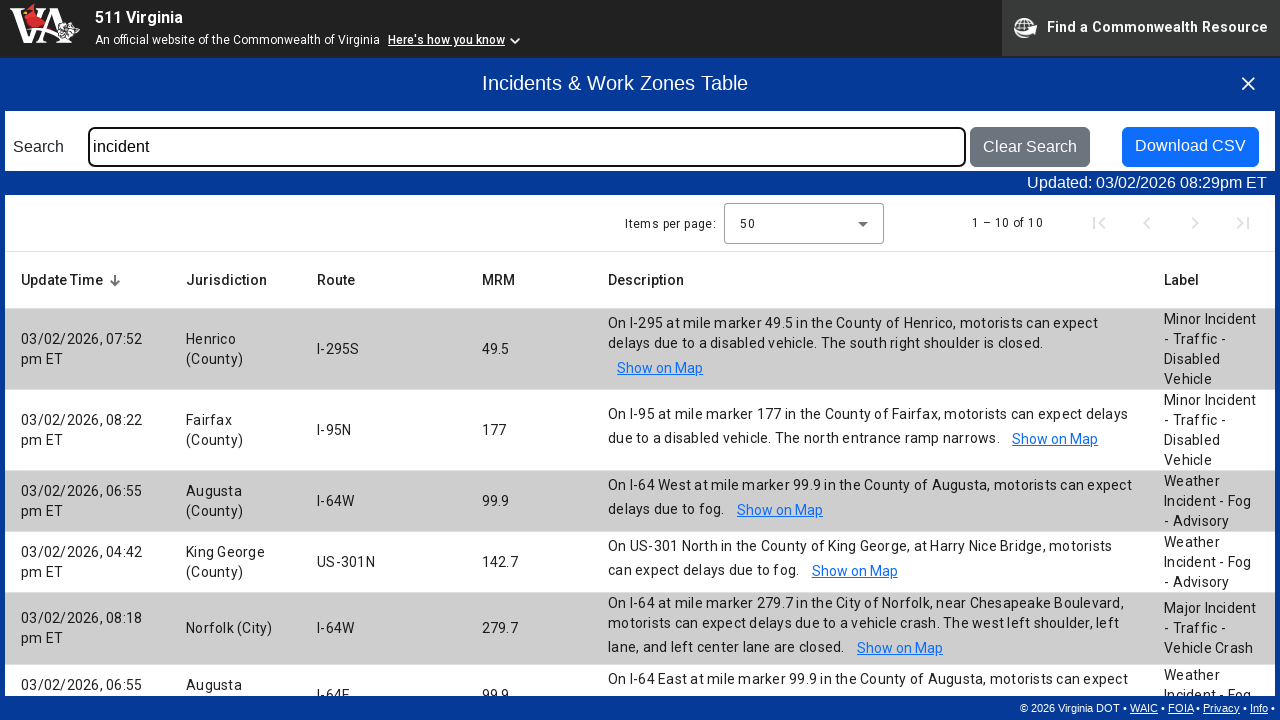

Waited for download button to be available
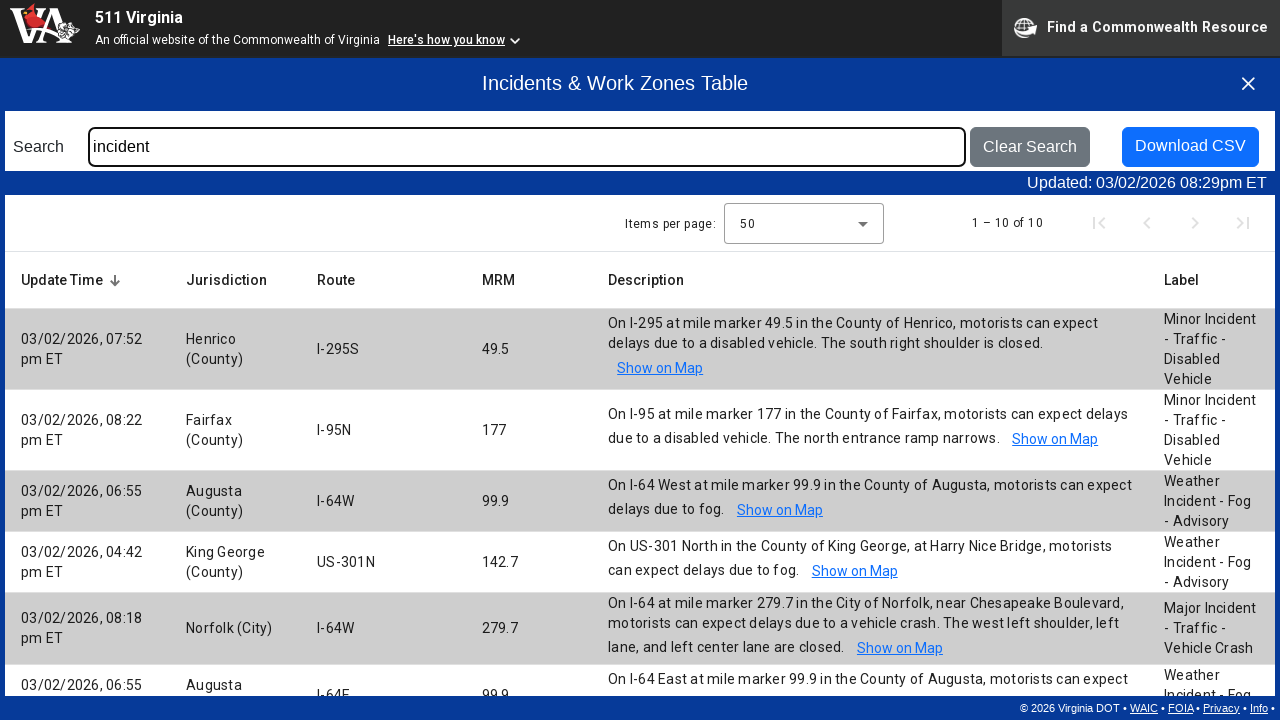

Clicked the download button to download incident table at (1190, 147) on #download_incd_table_info
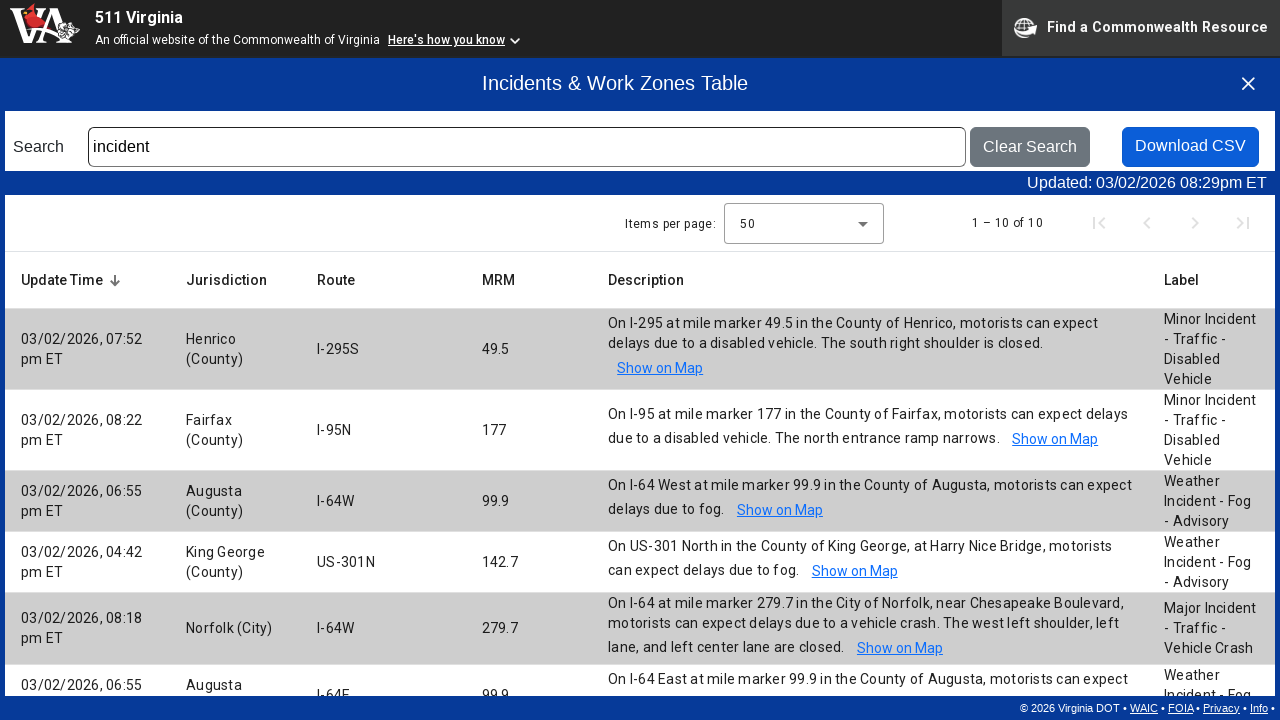

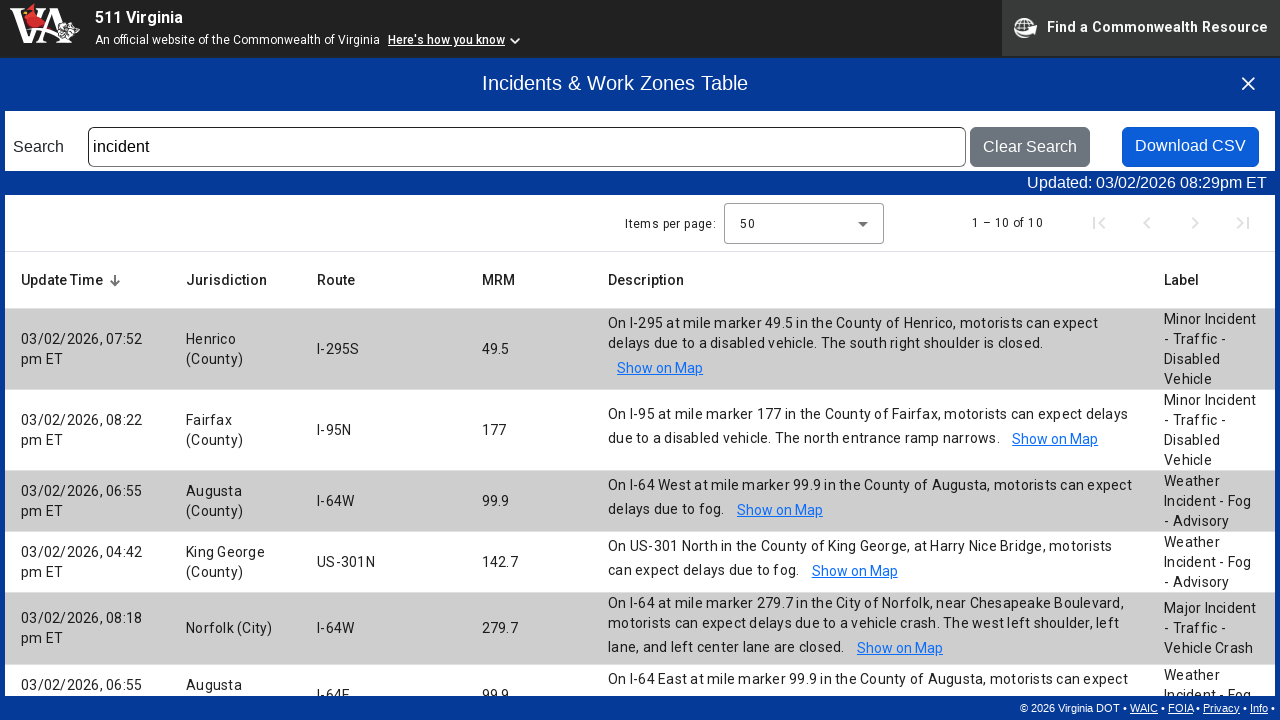